Tests jQuery UI selectable widget by switching to an iframe, clicking on an item, and then navigating to the download page

Starting URL: http://jqueryui.com/selectable/

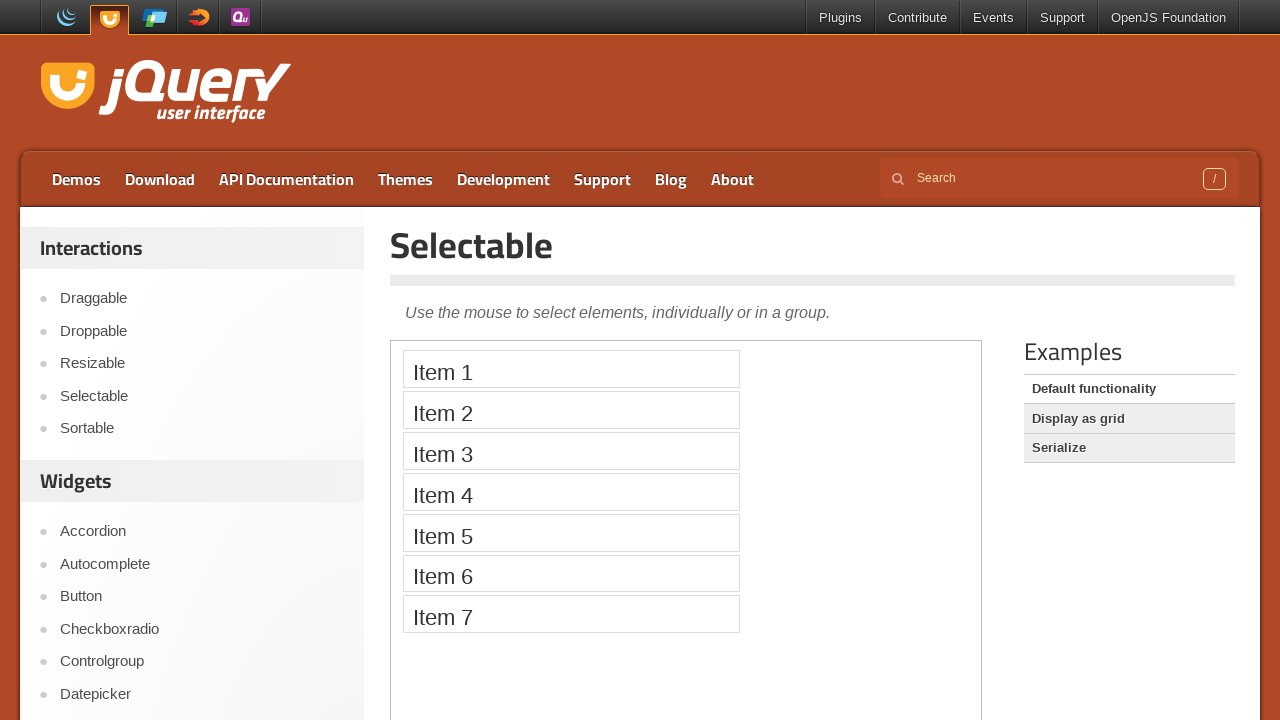

Located the demo iframe
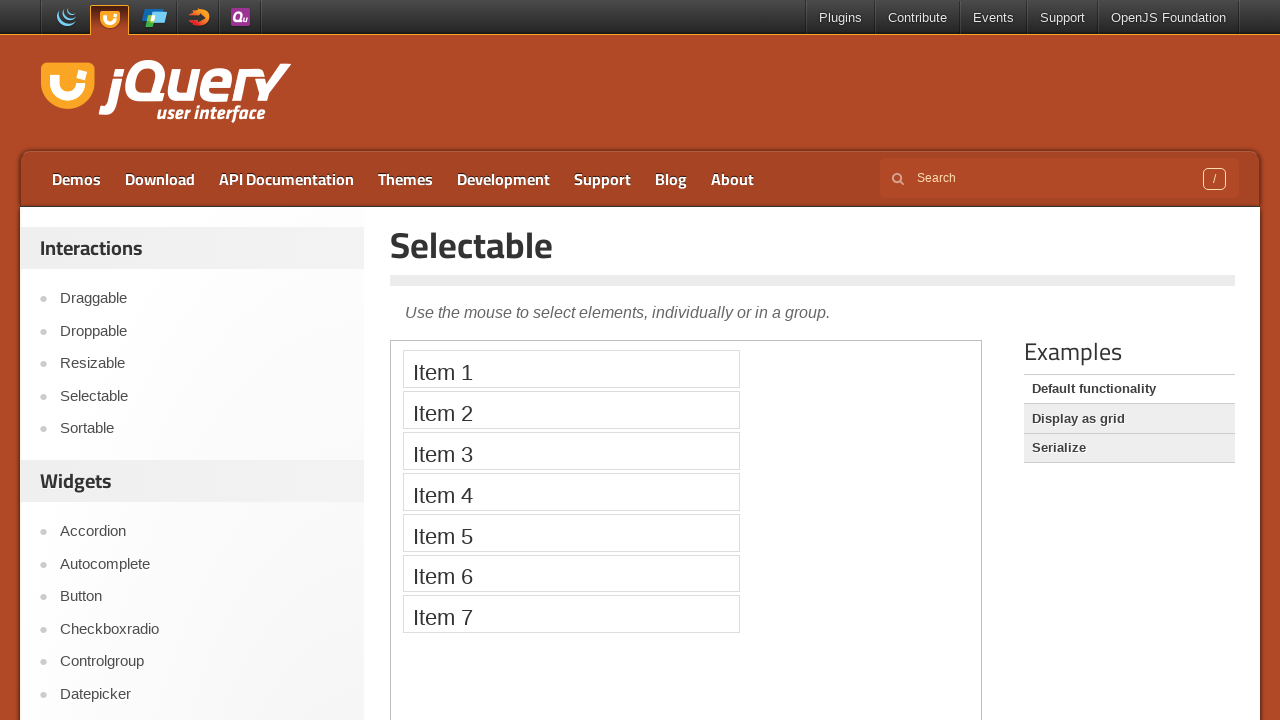

Clicked on Item 3 in the jQuery UI selectable widget at (571, 451) on .demo-frame >> internal:control=enter-frame >> xpath=//li[text()='Item 3']
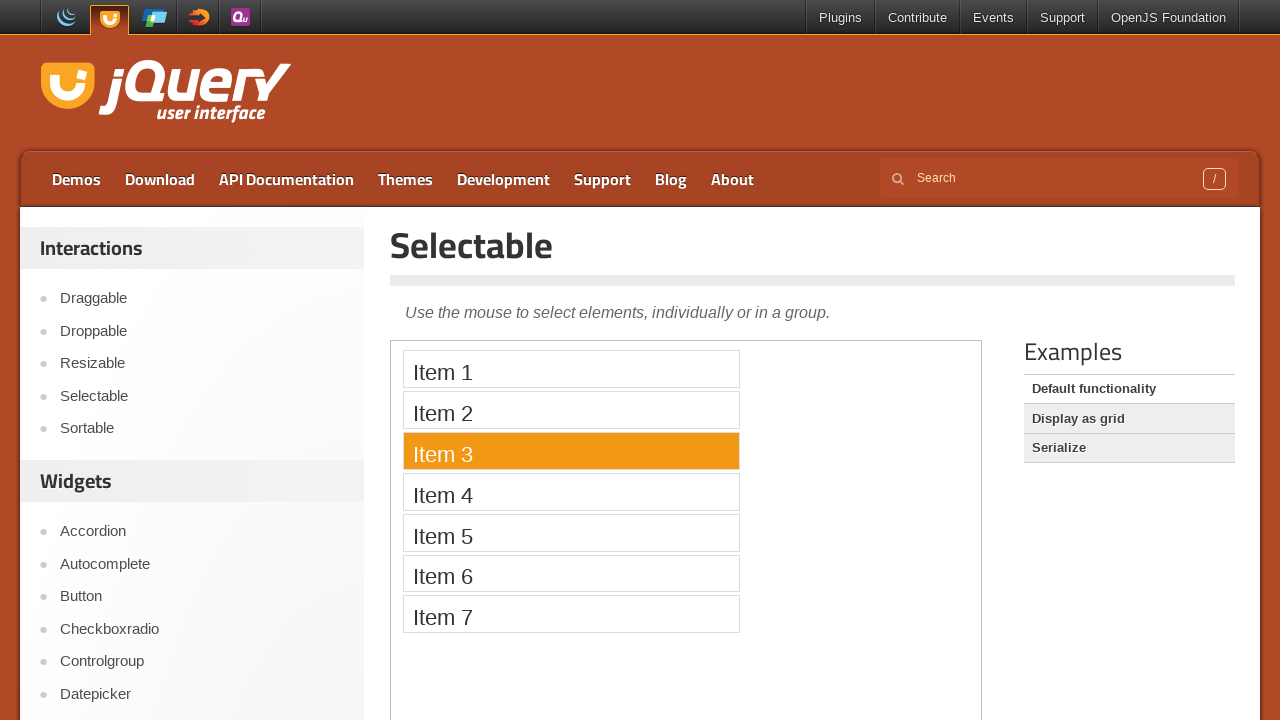

Clicked the Download link to navigate to download page at (160, 179) on text=Download
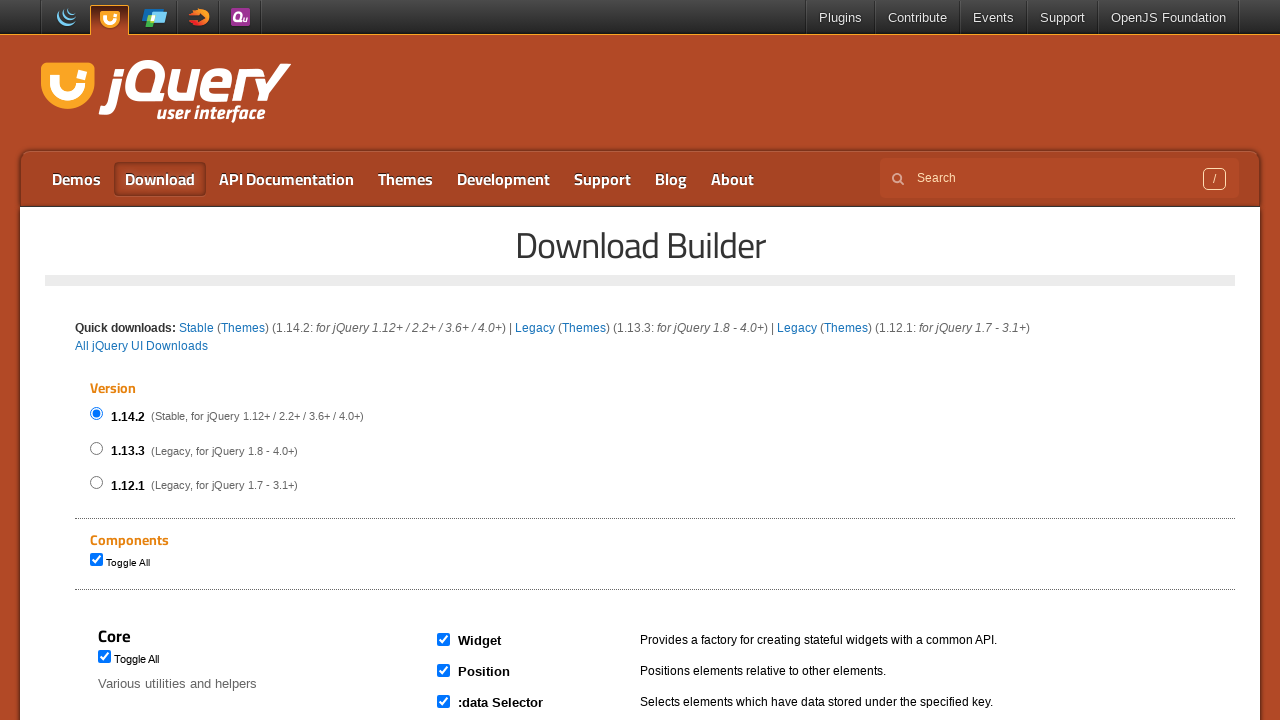

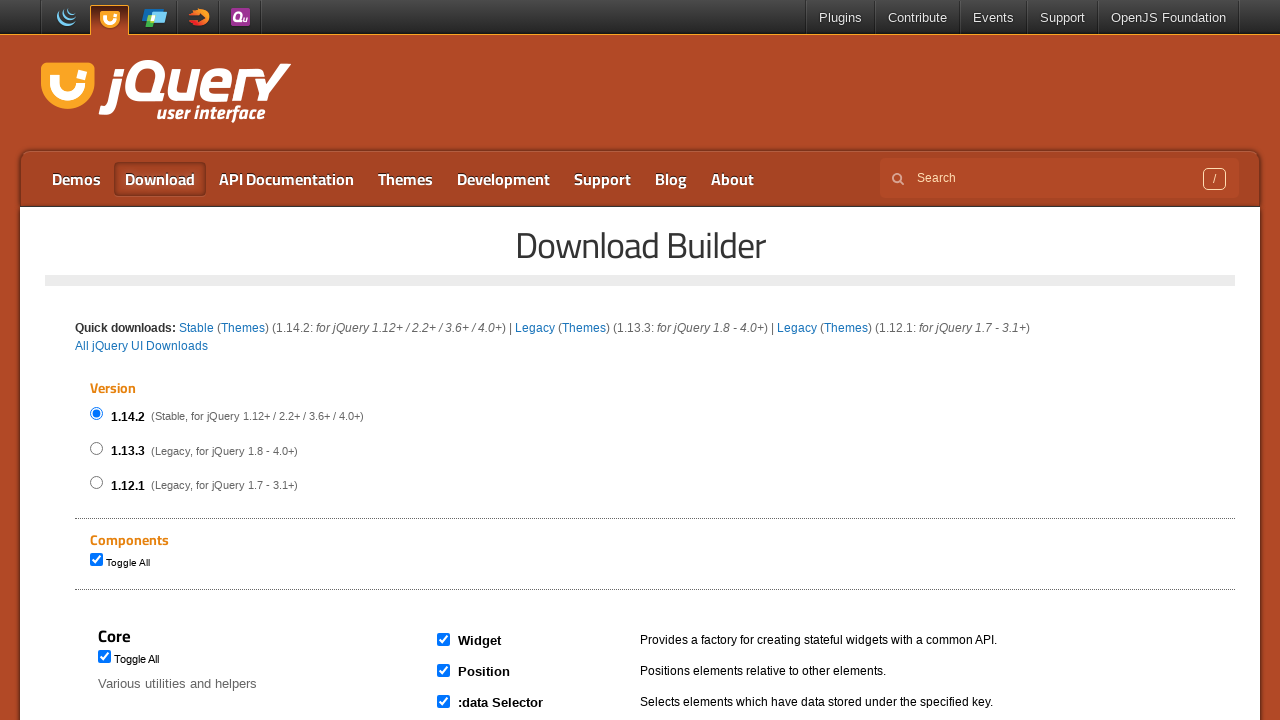